Tests window handling functionality by opening a new window via button click and switching between parent and child windows

Starting URL: https://demo.automationtesting.in/Windows.html

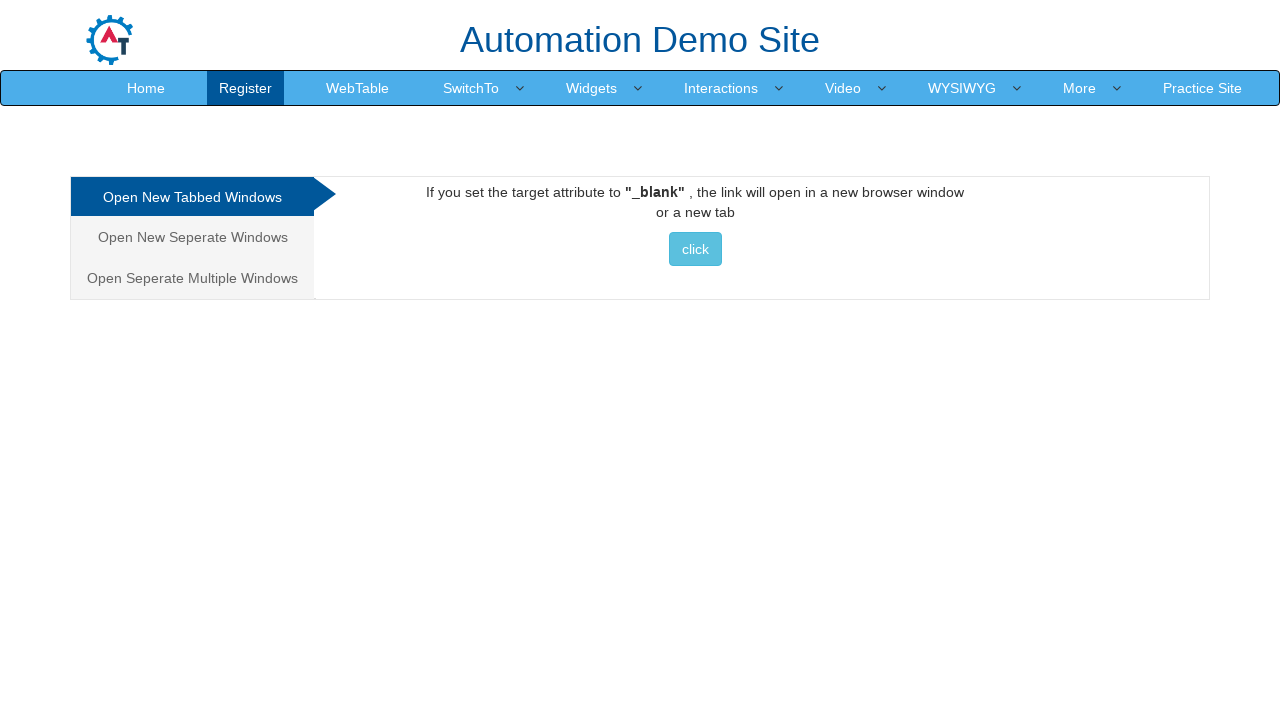

Clicked button to open new window at (695, 249) on xpath=//a/button
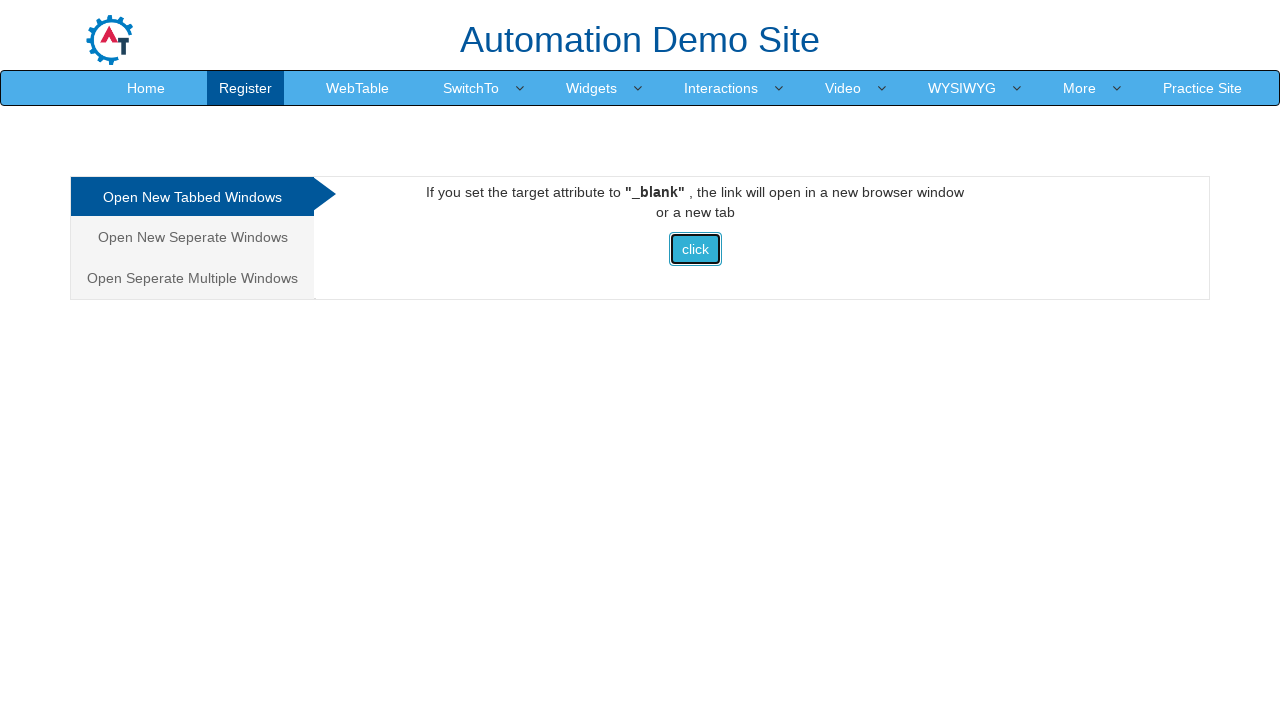

New window opened and captured
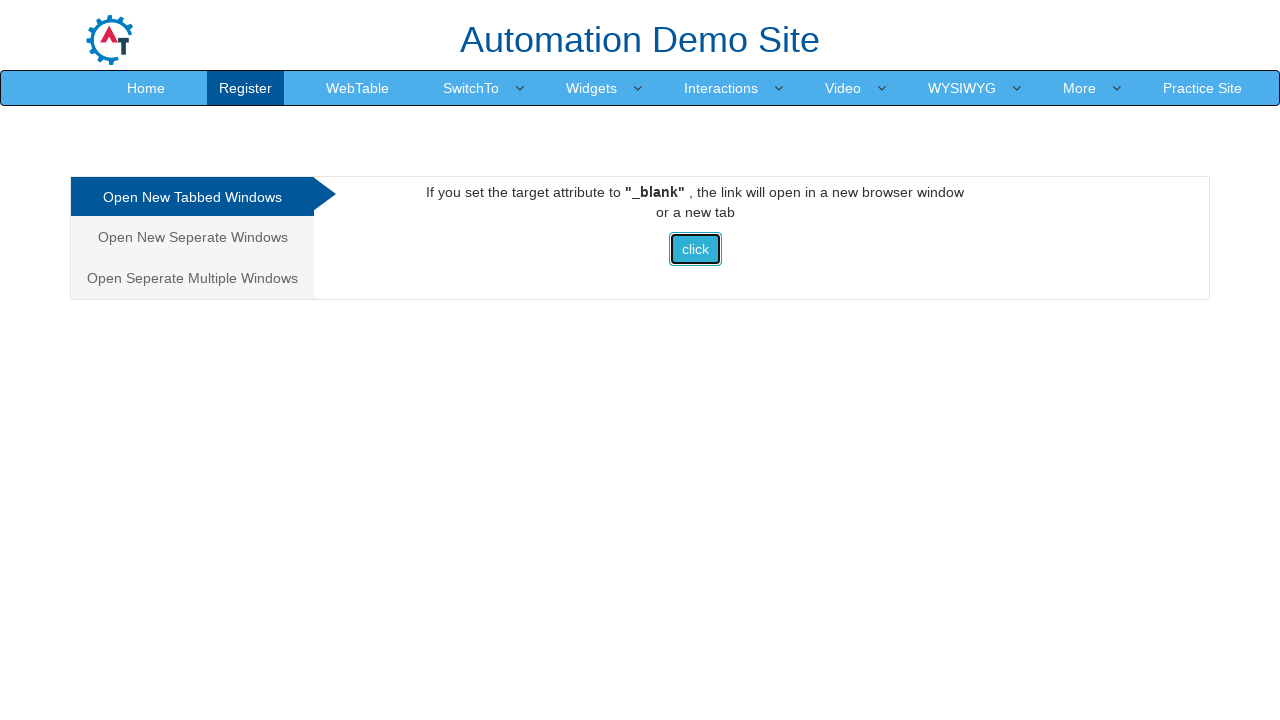

Switched back to original window (parent window brought to front)
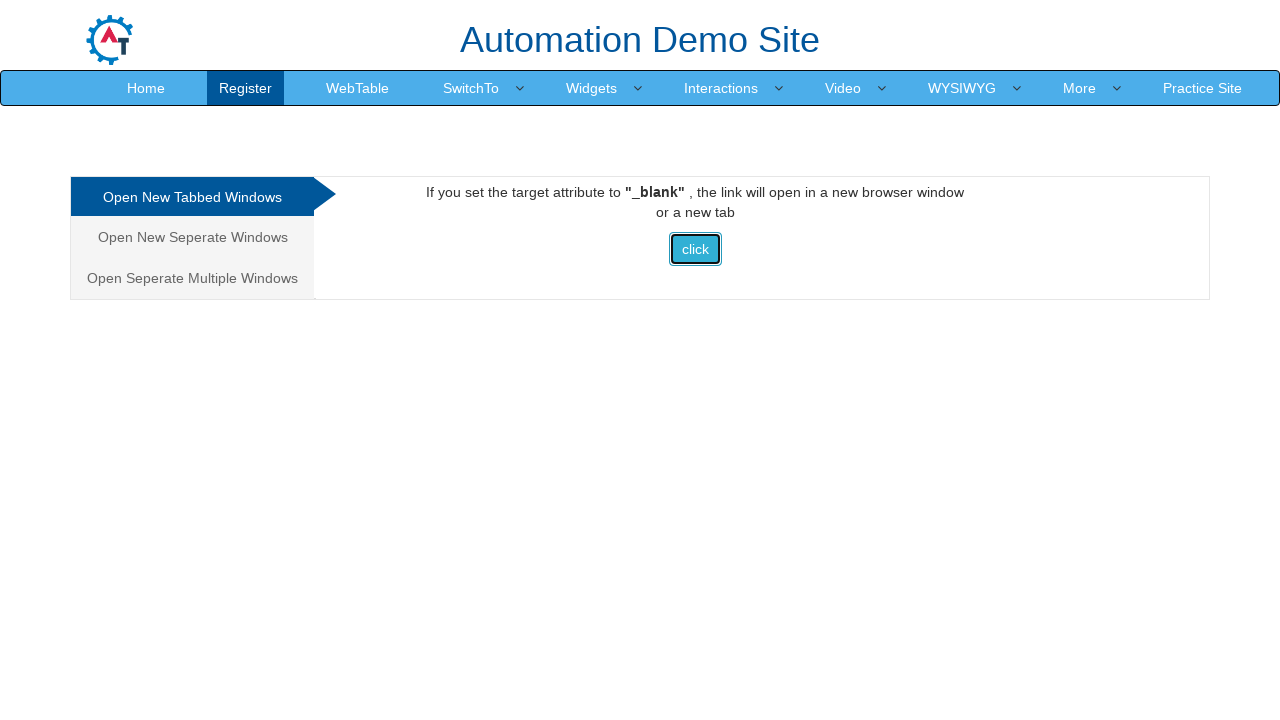

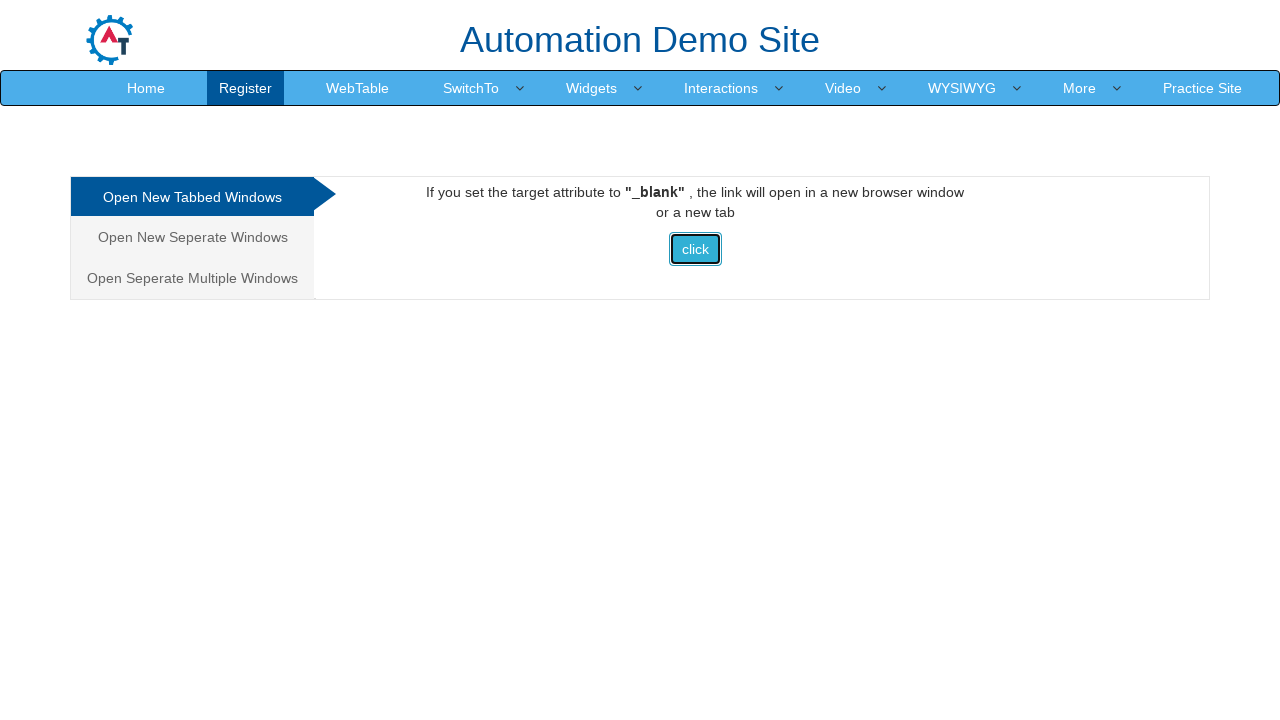